Tests handling of a prompt alert by clicking on the alert with textbox tab, triggering a prompt, entering text, and accepting it

Starting URL: https://demo.automationtesting.in/Alerts.html

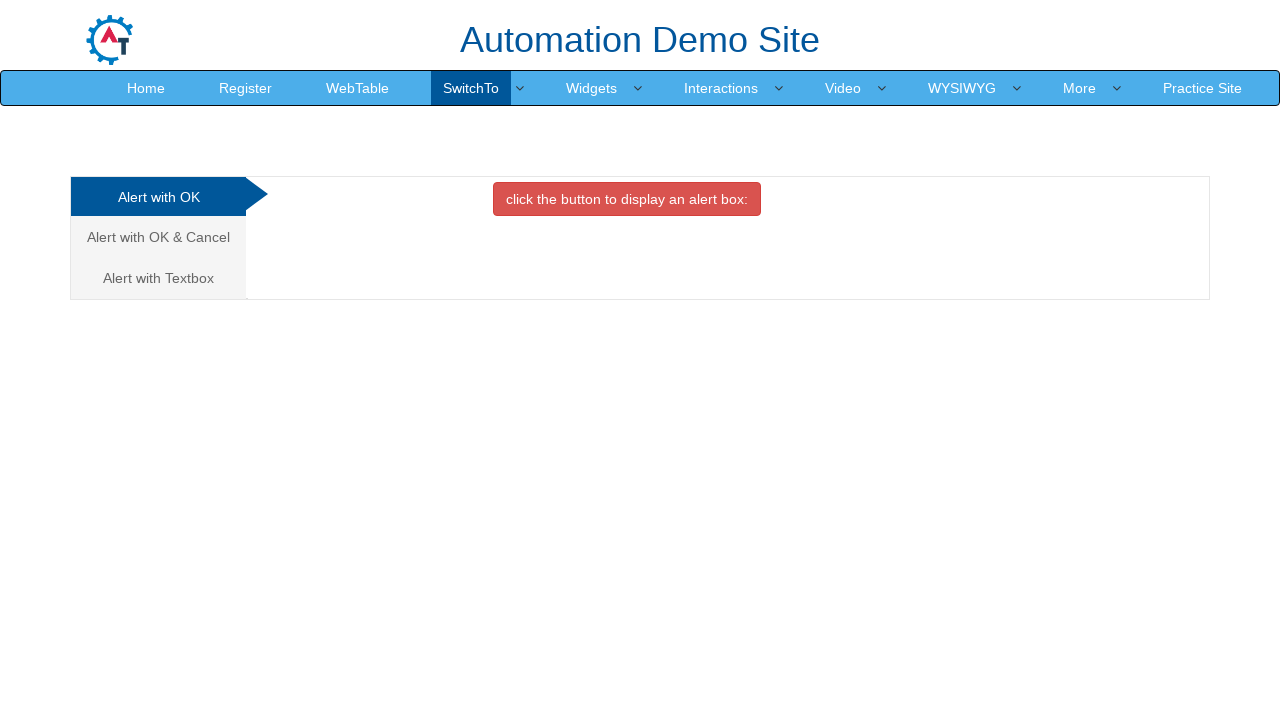

Clicked on 'Alert with Textbox' tab at (158, 278) on xpath=//a[text()='Alert with Textbox ']
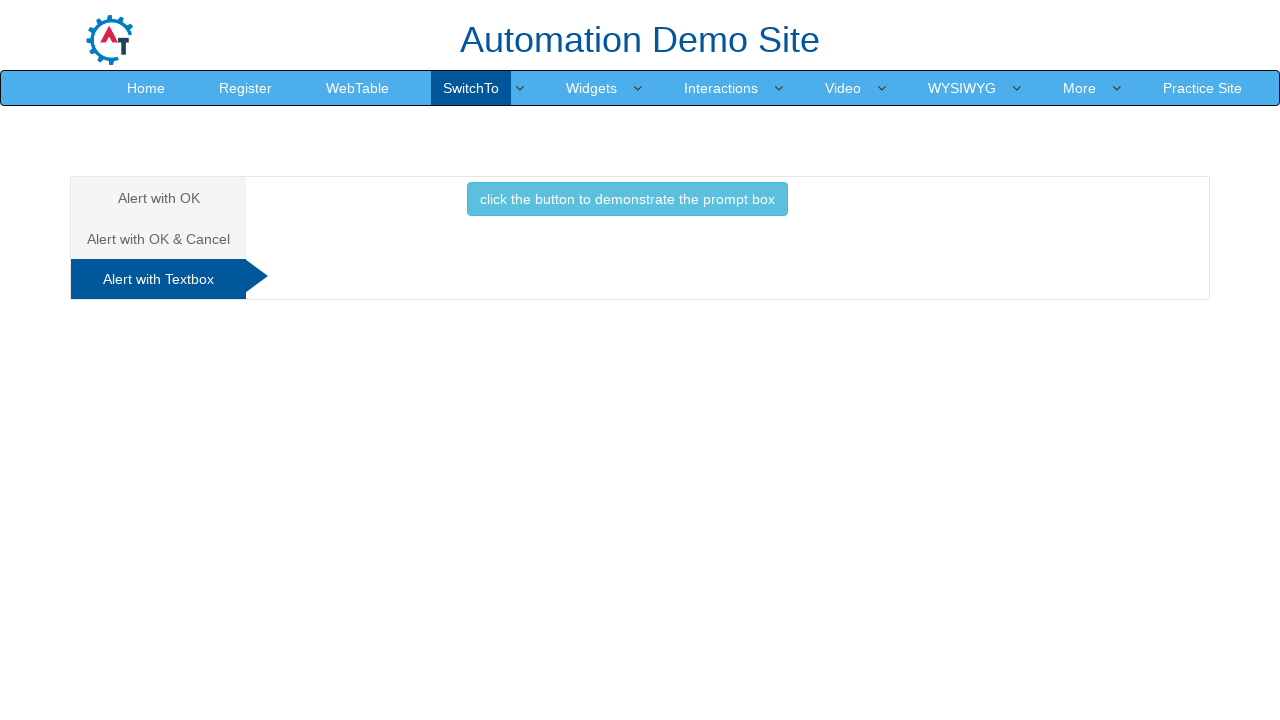

Set up dialog handler to accept prompts with 'acc' text
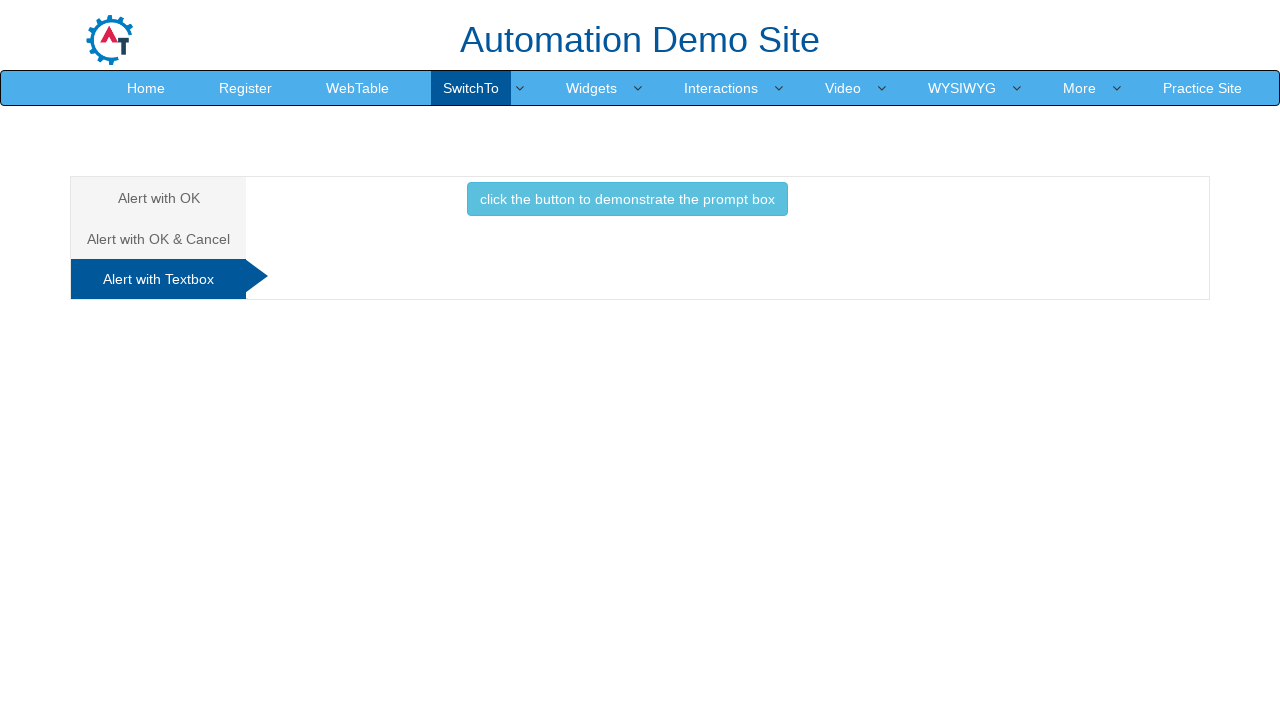

Clicked button to trigger prompt box and entered 'acc' text at (627, 199) on xpath=//button[contains(text(),'click the button to demonstrate the prompt box '
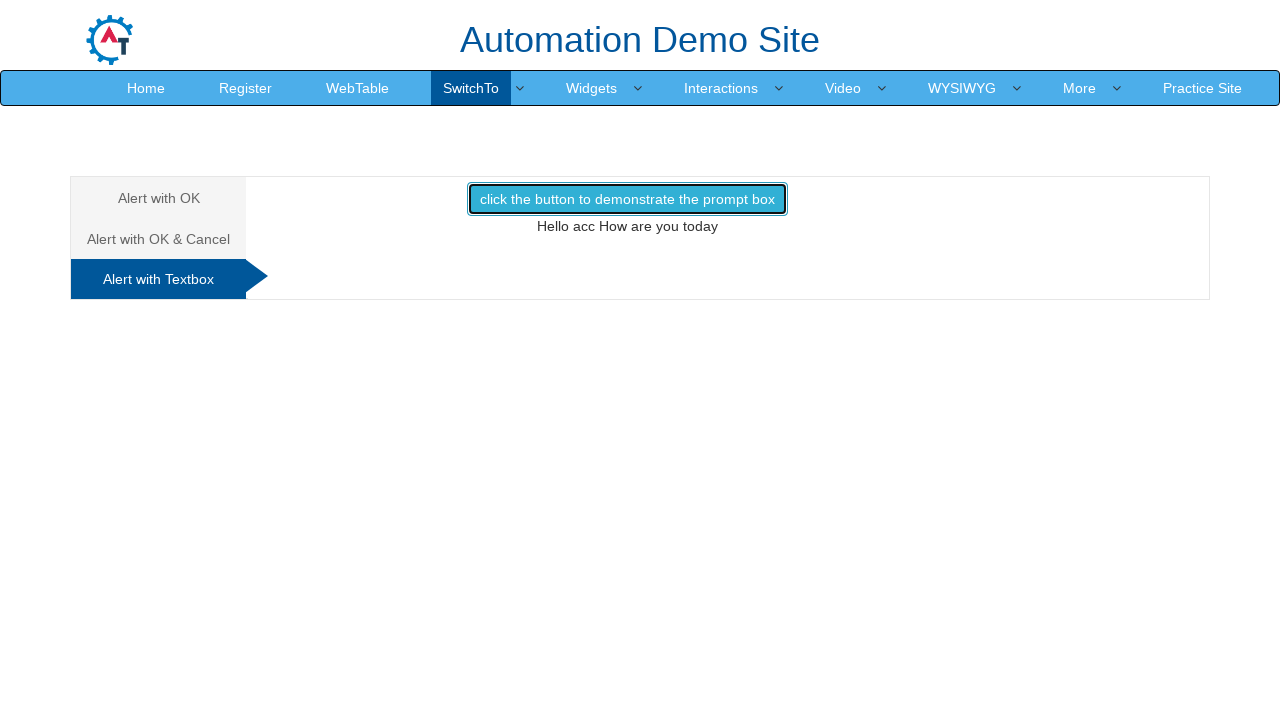

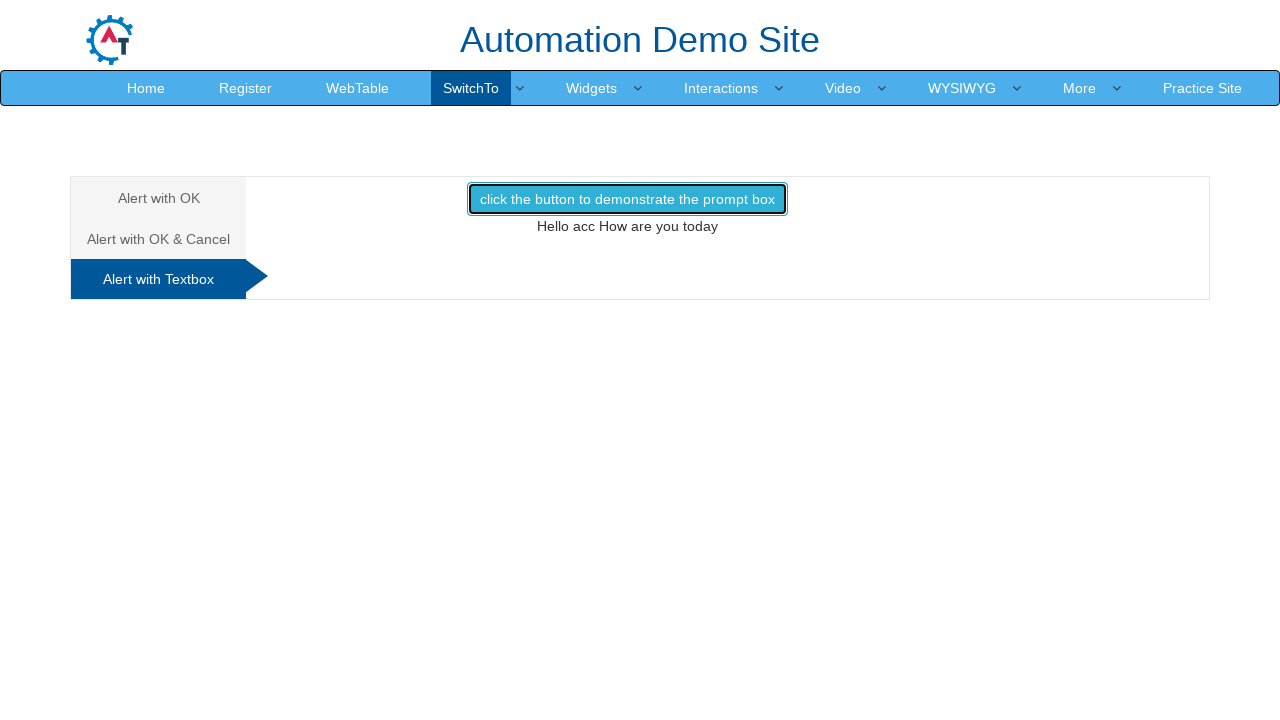